Clicks the login button without credentials and verifies the error message is displayed

Starting URL: http://uitestingplayground.com/sampleapp

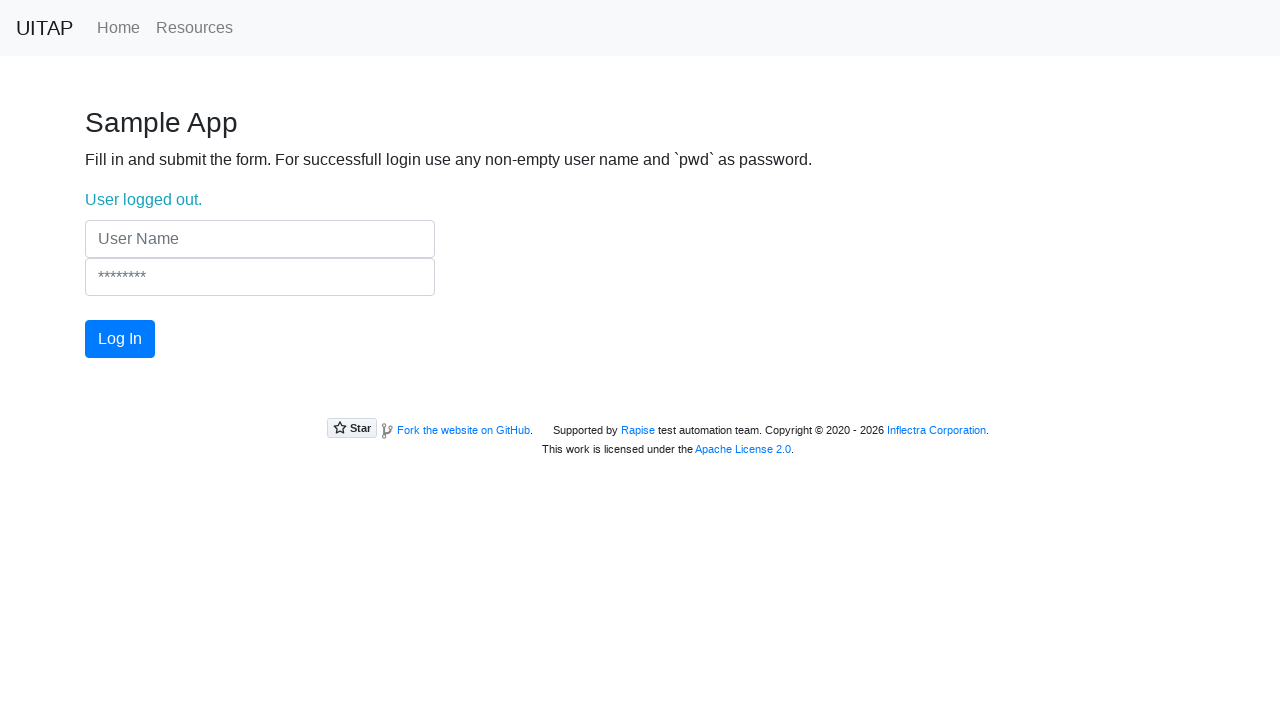

Navigated to sample app login page
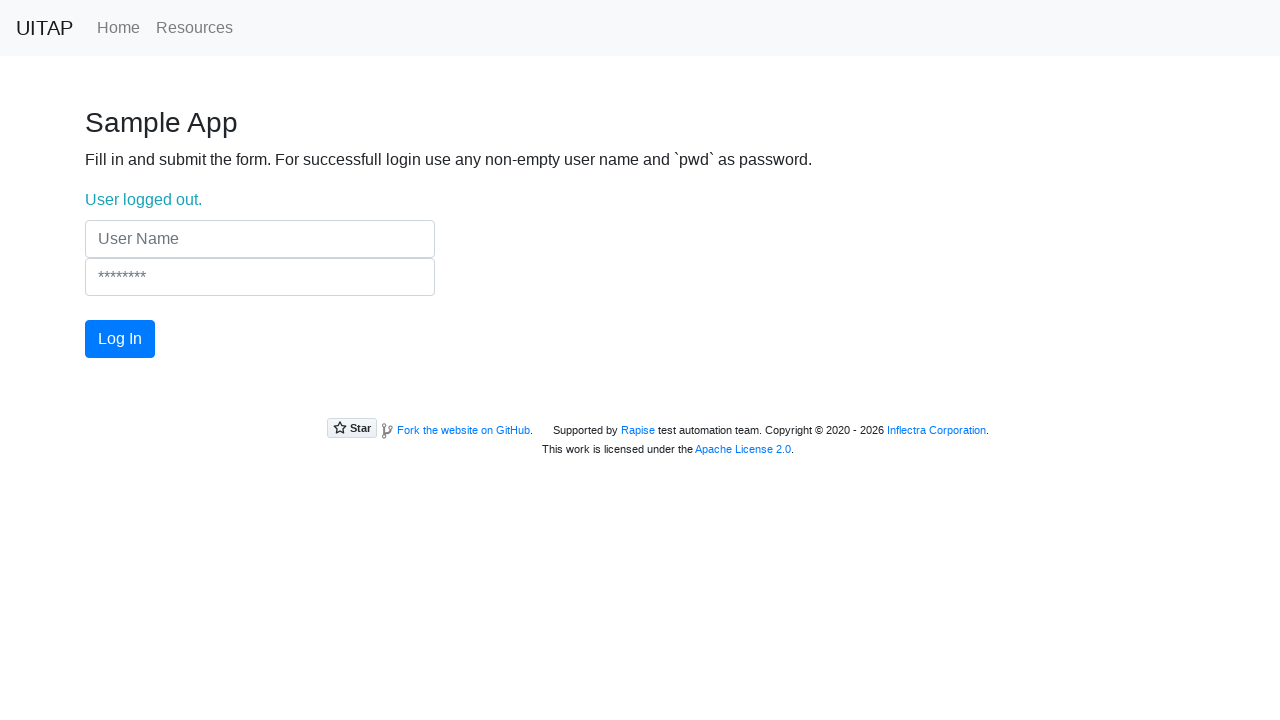

Clicked login button without entering credentials at (120, 339) on #login
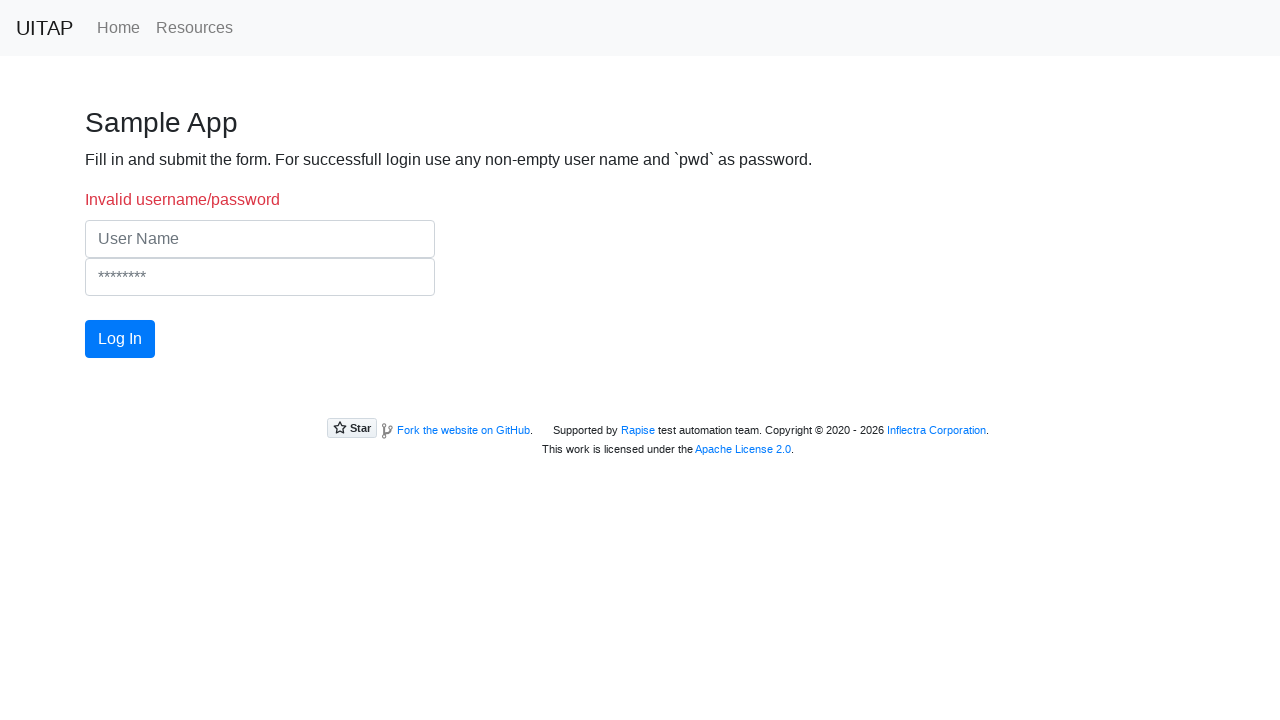

Located login status message element
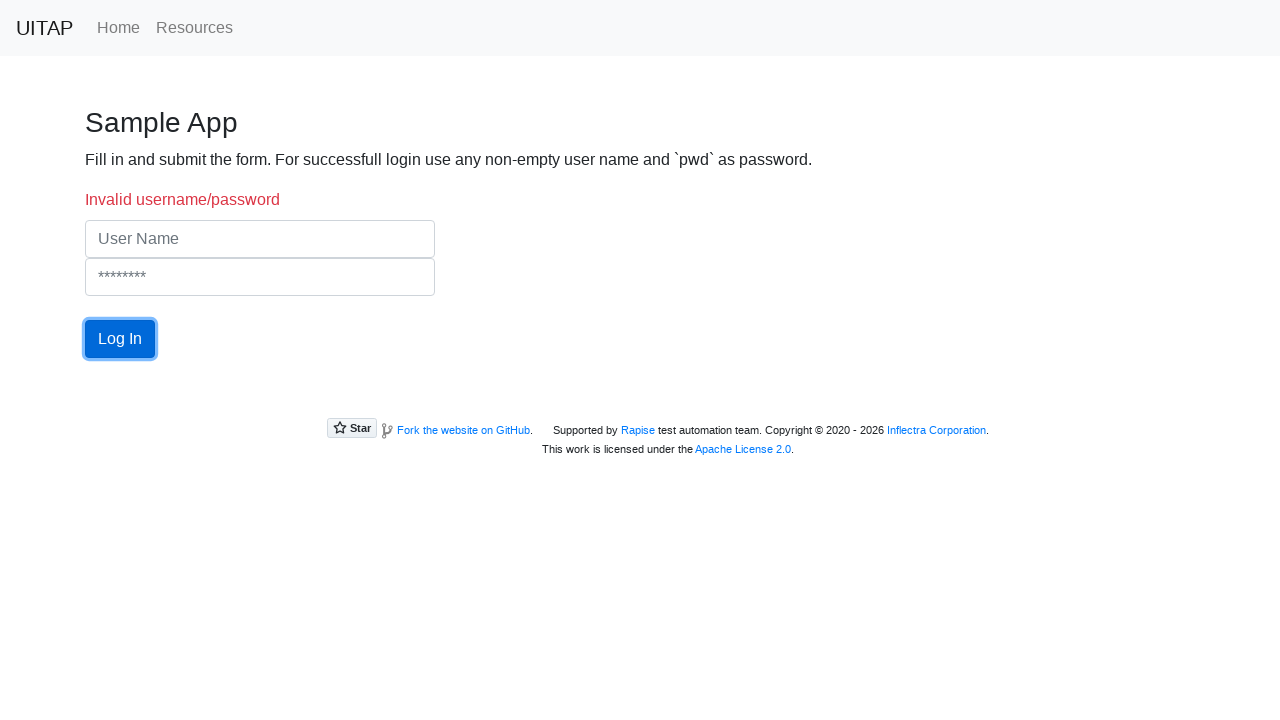

Verified error message displays 'Invalid username/password'
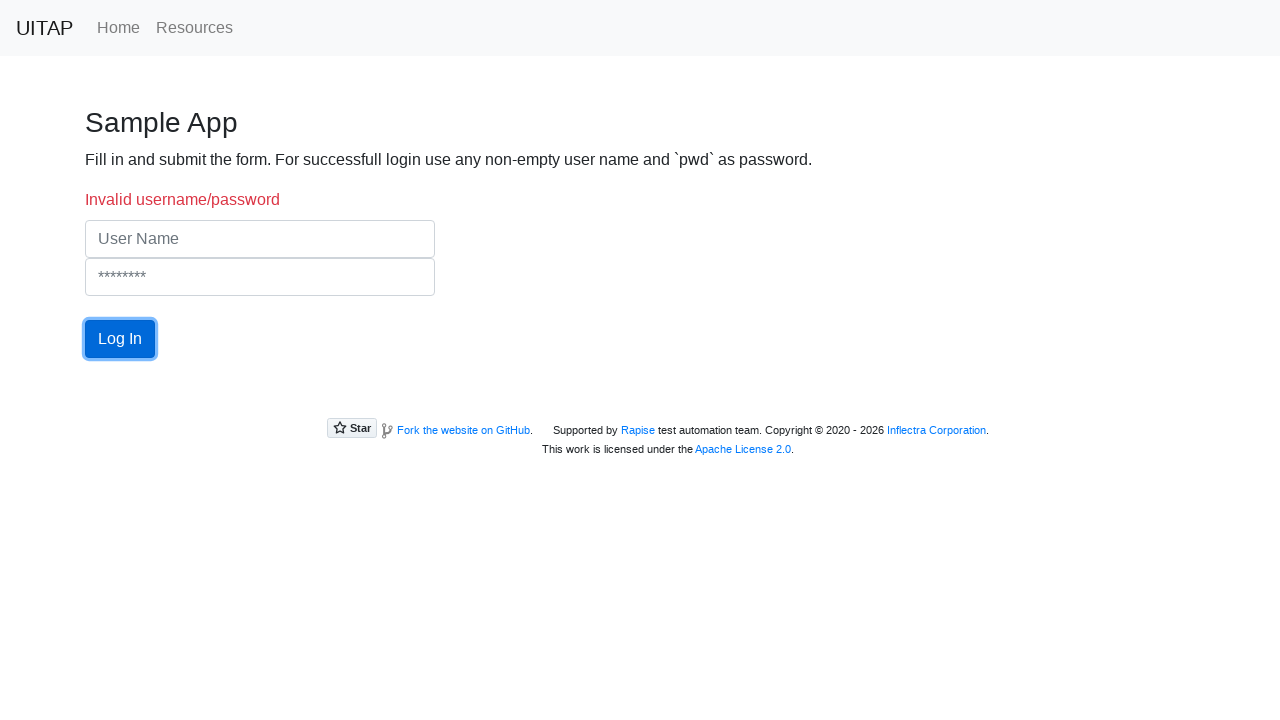

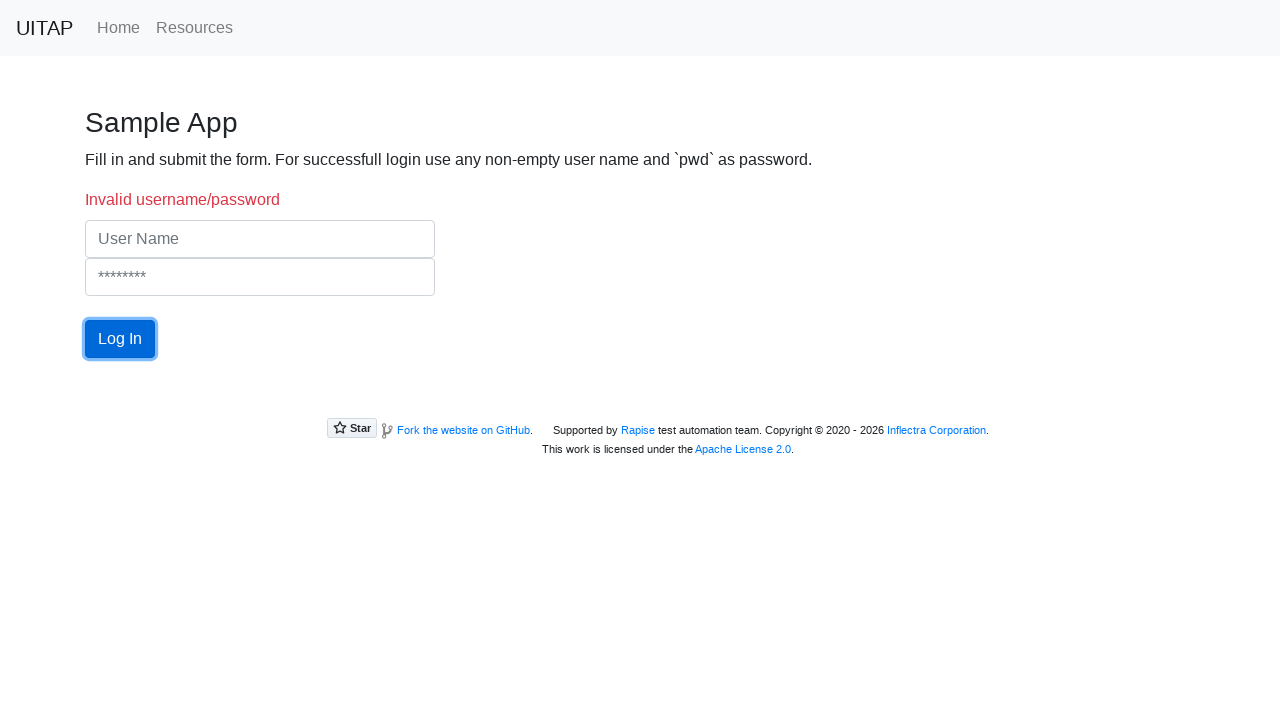